Tests browser navigation commands by navigating between two URLs, going back and forward in browser history, and refreshing the page

Starting URL: https://demo.nopcommerce.com

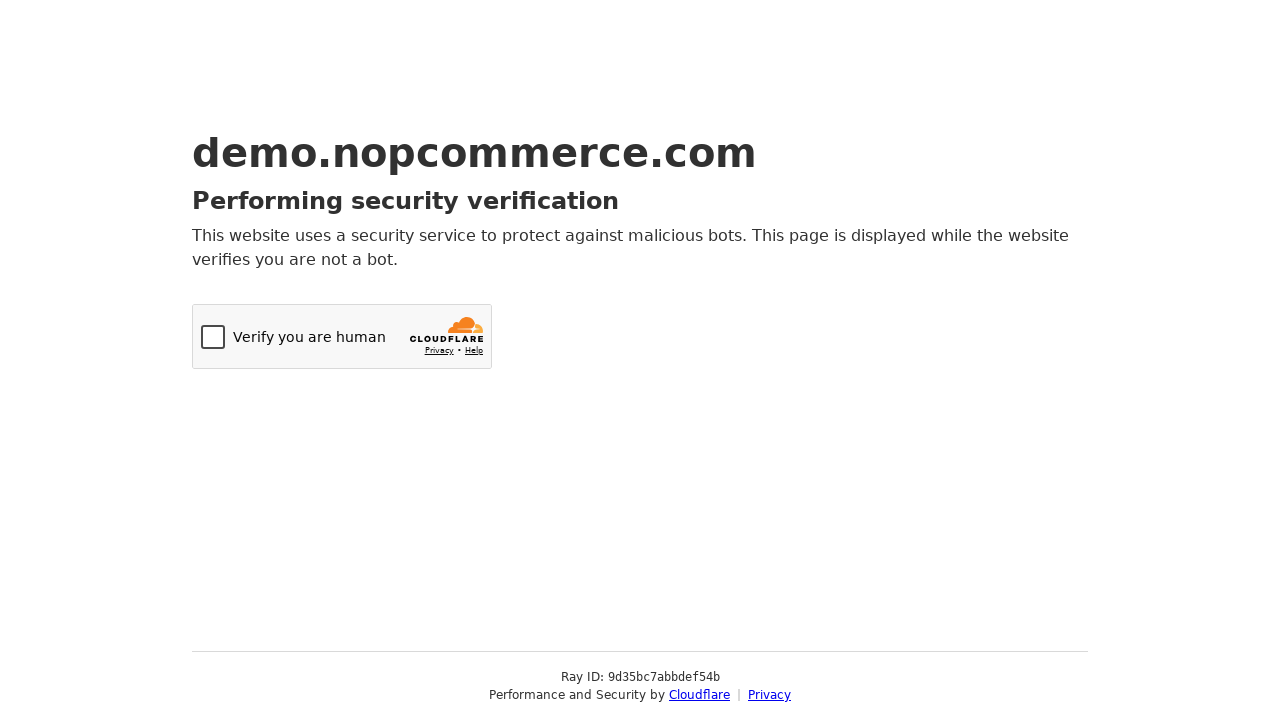

Navigated to OrangeHRM login page
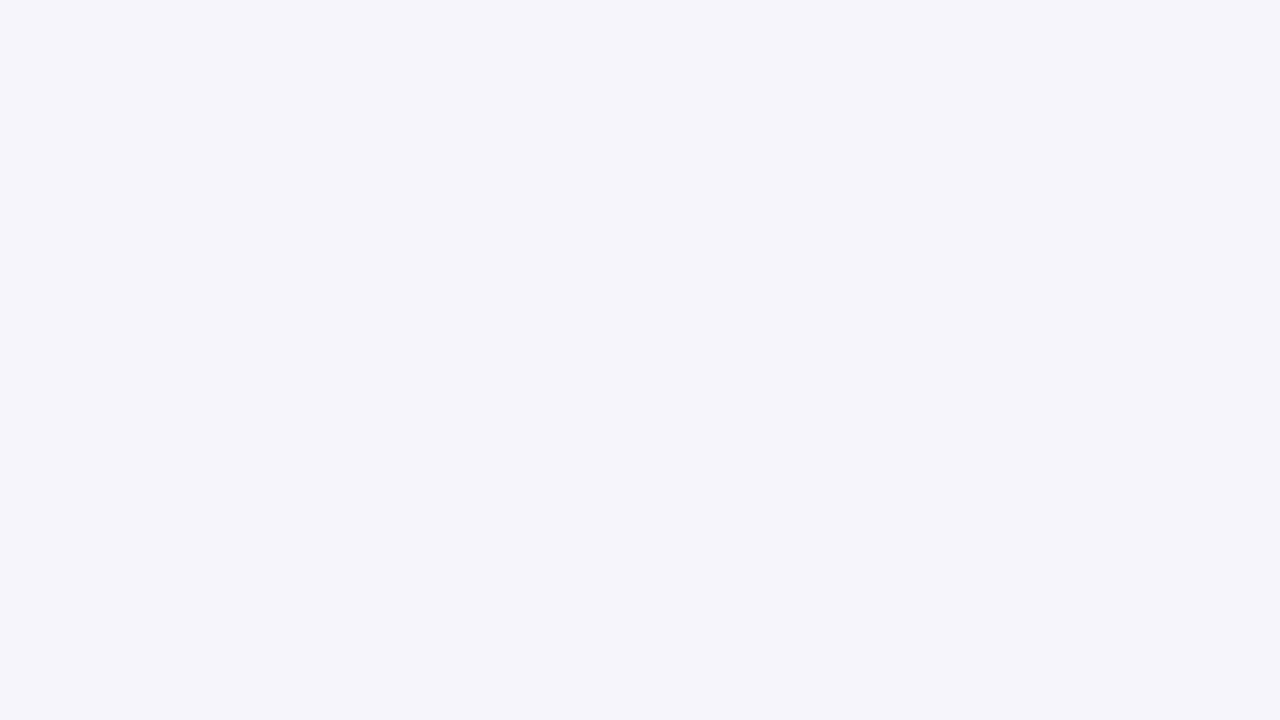

Navigated back to nopcommerce demo page
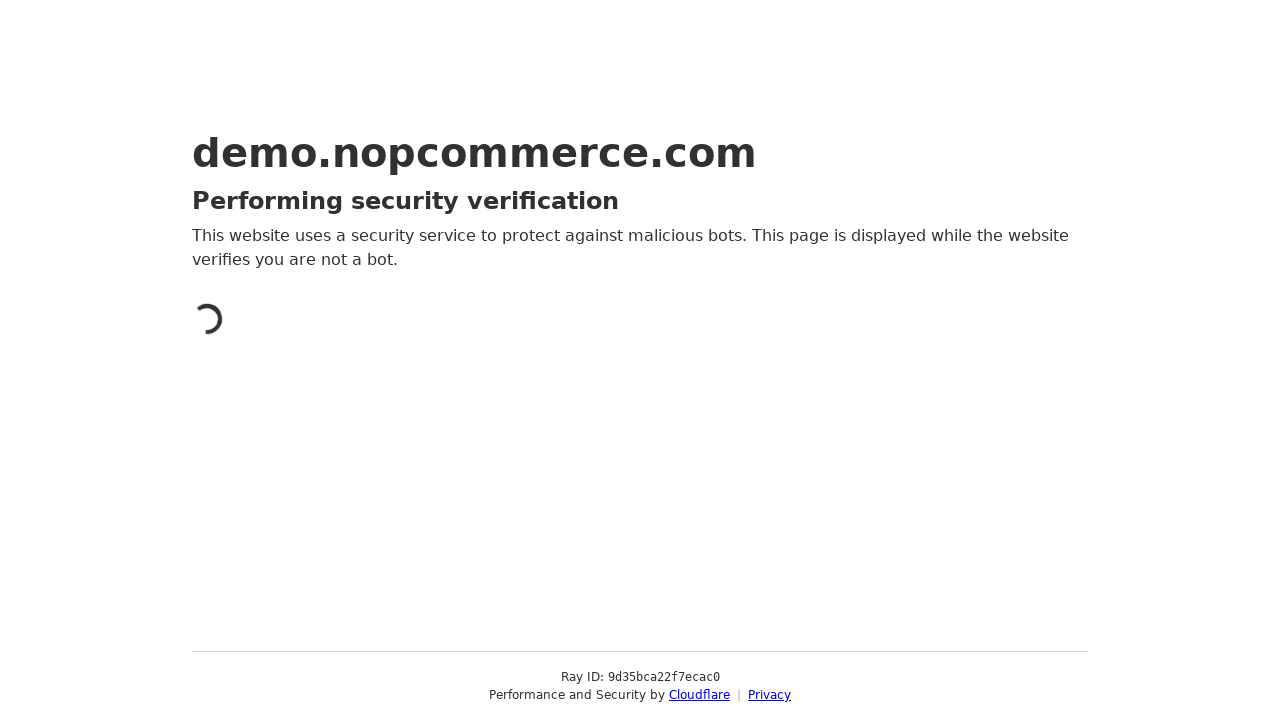

Navigated forward to OrangeHRM login page
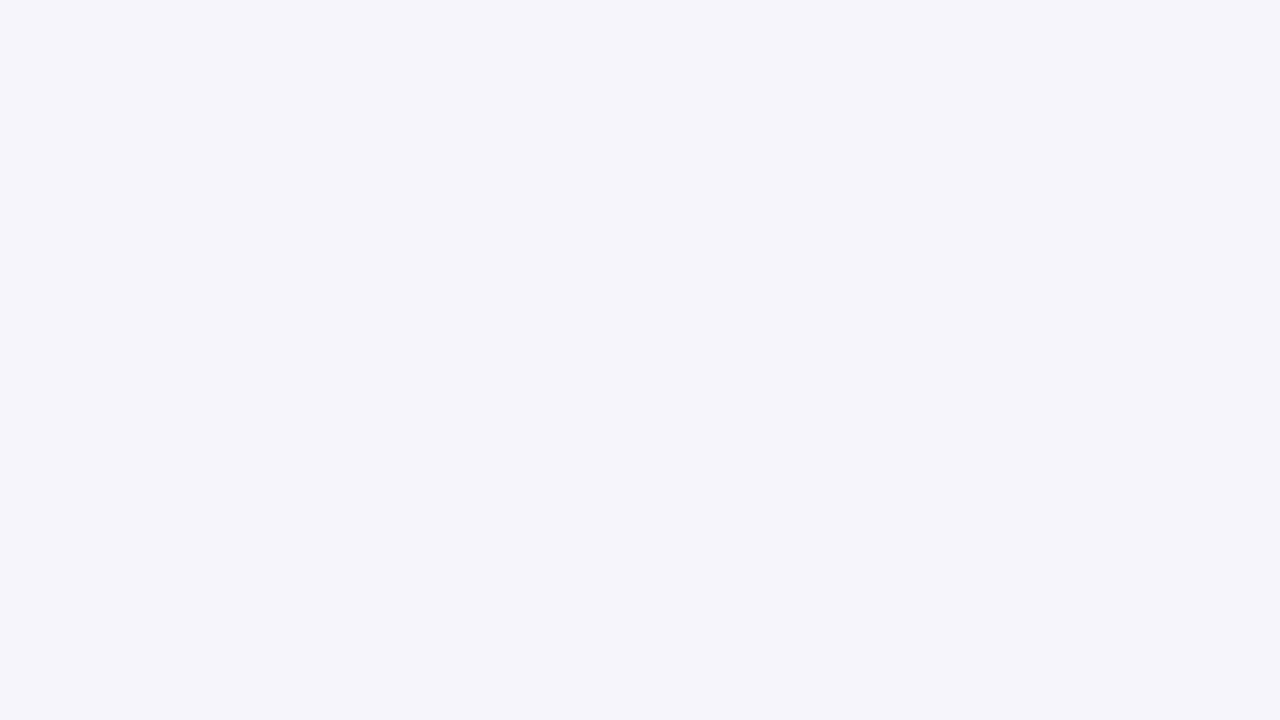

Refreshed the current page
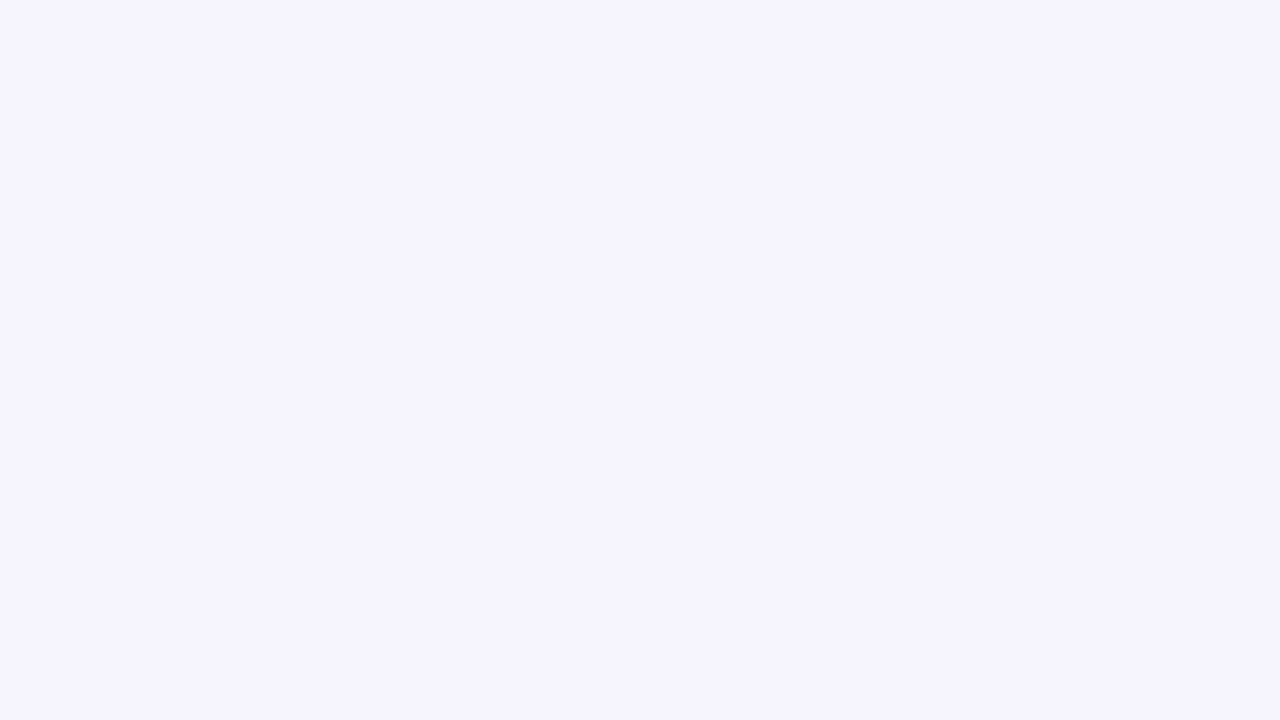

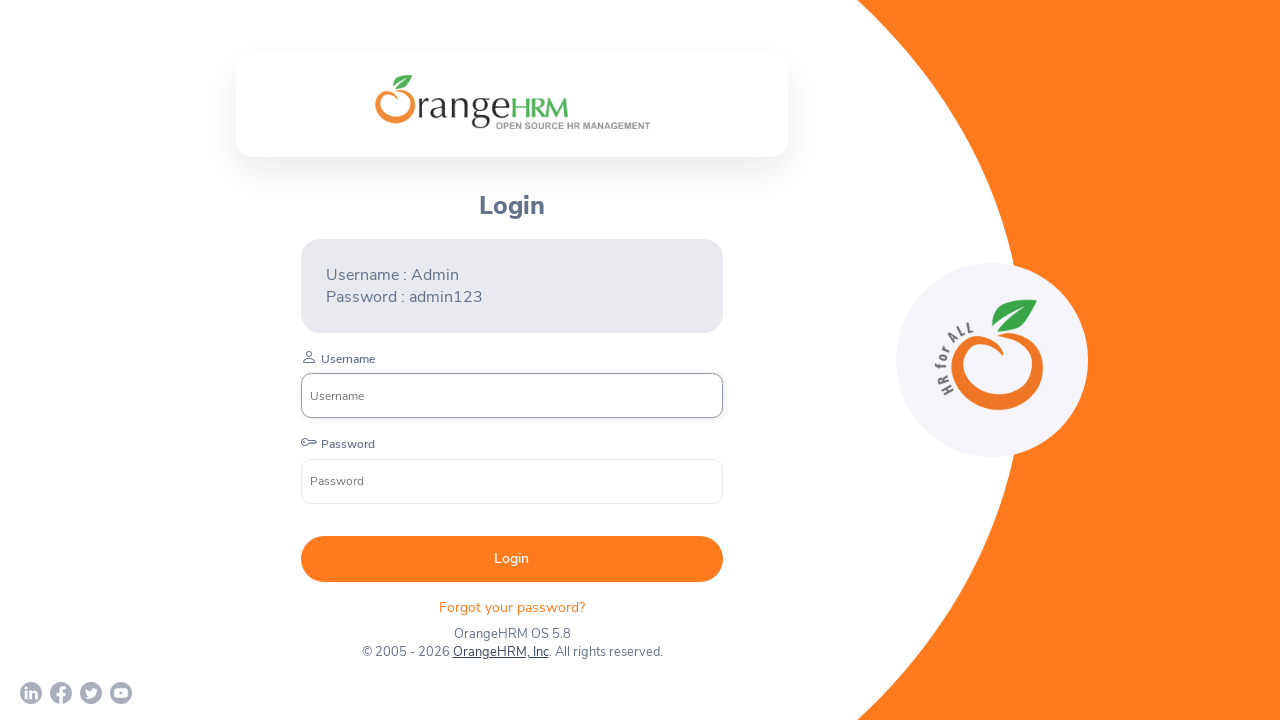